Tests JavaScript alert handling by triggering an alert, reading its text, and accepting it to verify successful interaction

Starting URL: https://the-internet.herokuapp.com/javascript_alerts

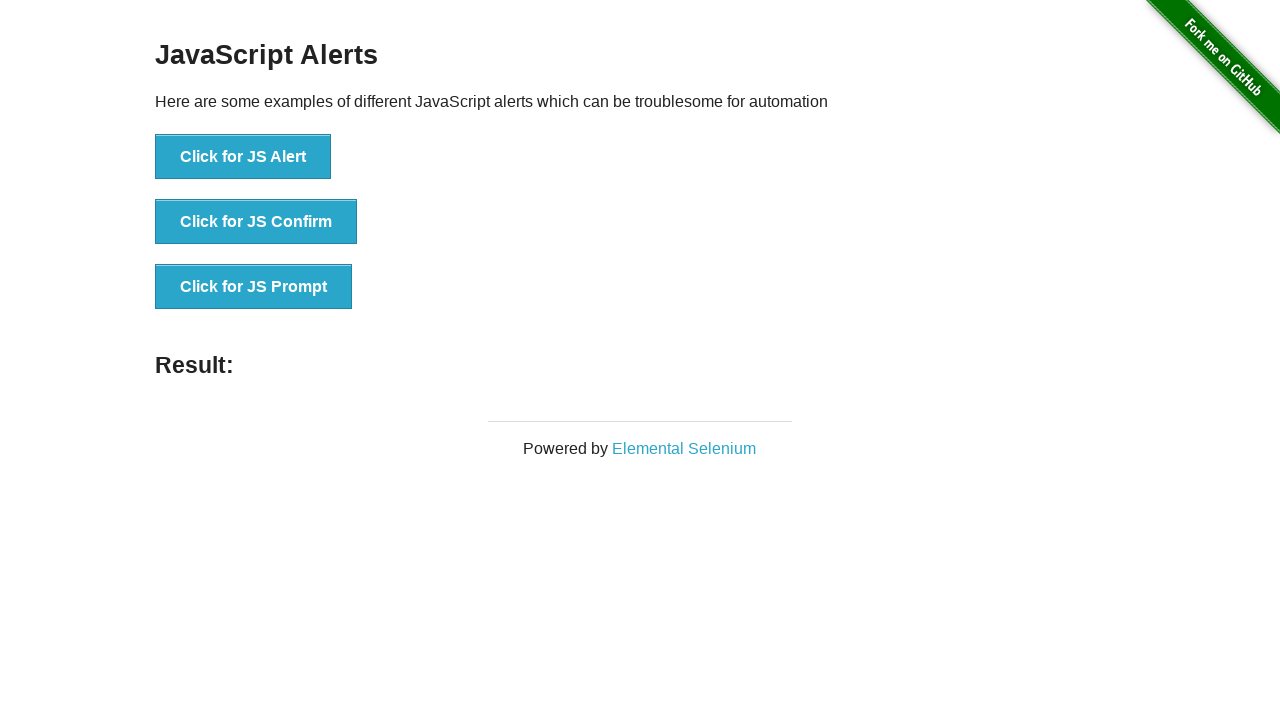

Clicked button to trigger JavaScript alert at (243, 157) on xpath=//button[@onclick = 'jsAlert()']
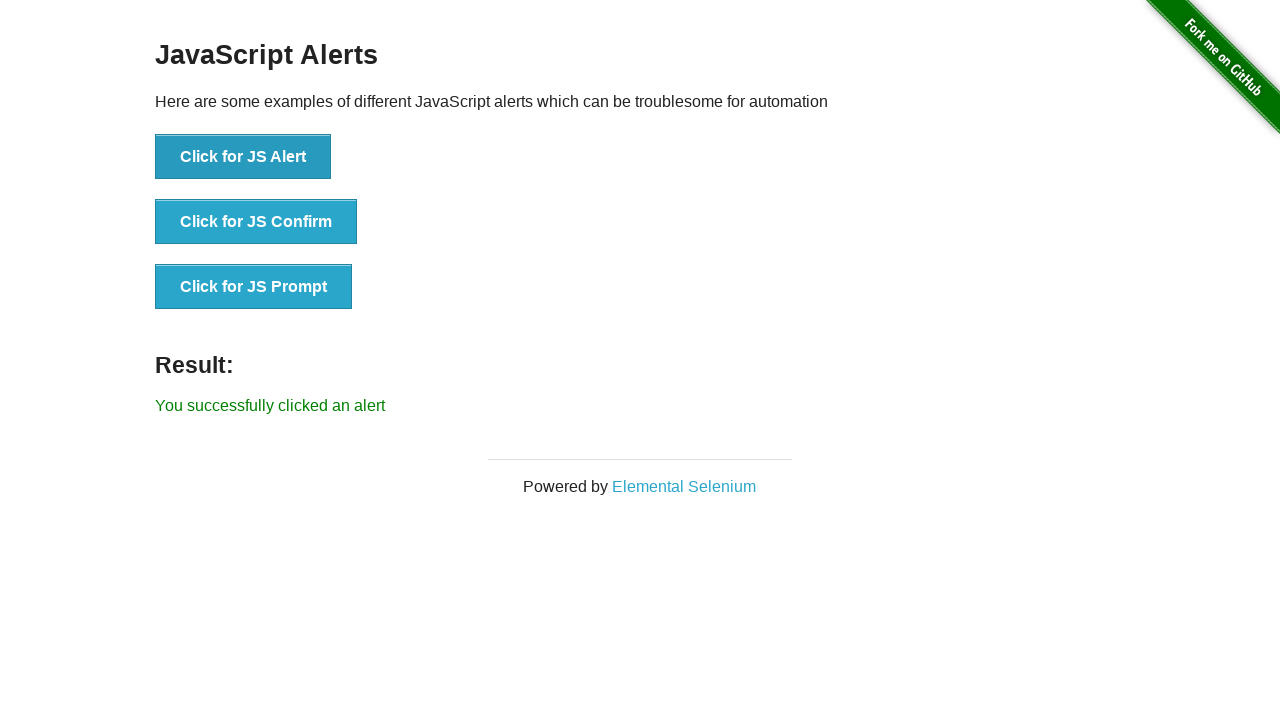

Set up dialog handler to accept alerts
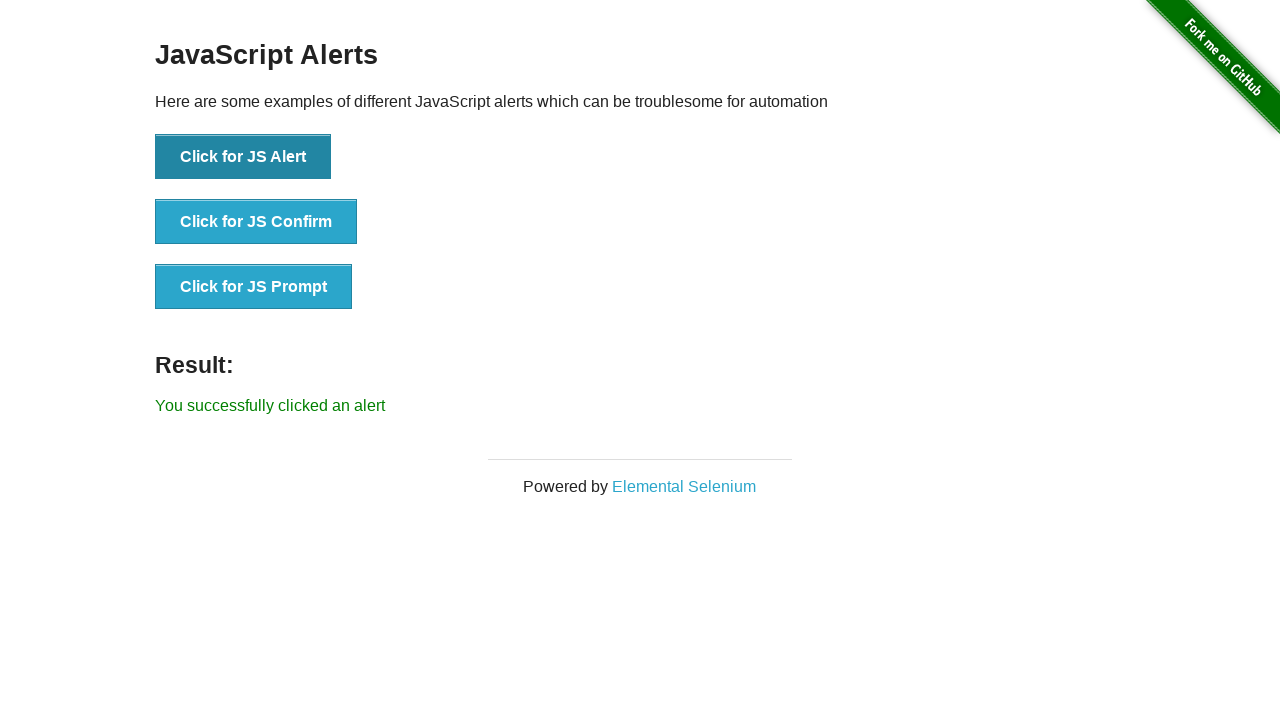

Clicked button to trigger alert again at (243, 157) on xpath=//button[@onclick = 'jsAlert()']
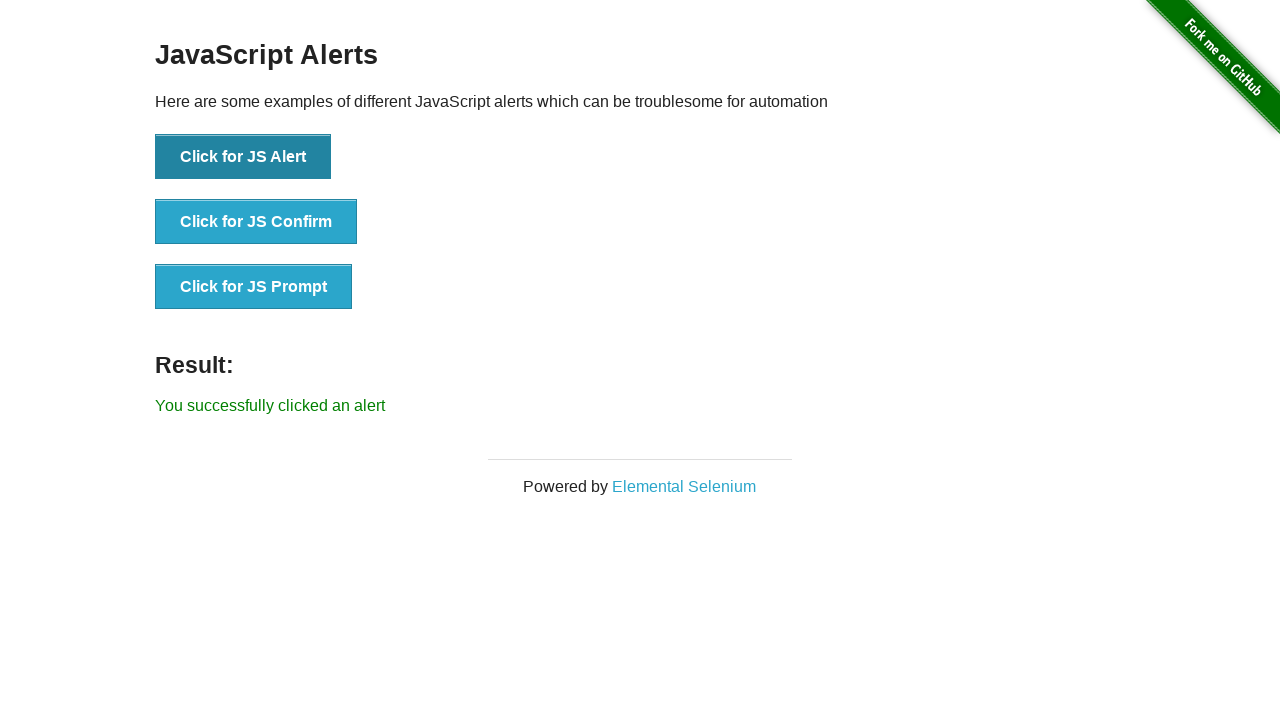

Verified success message appeared
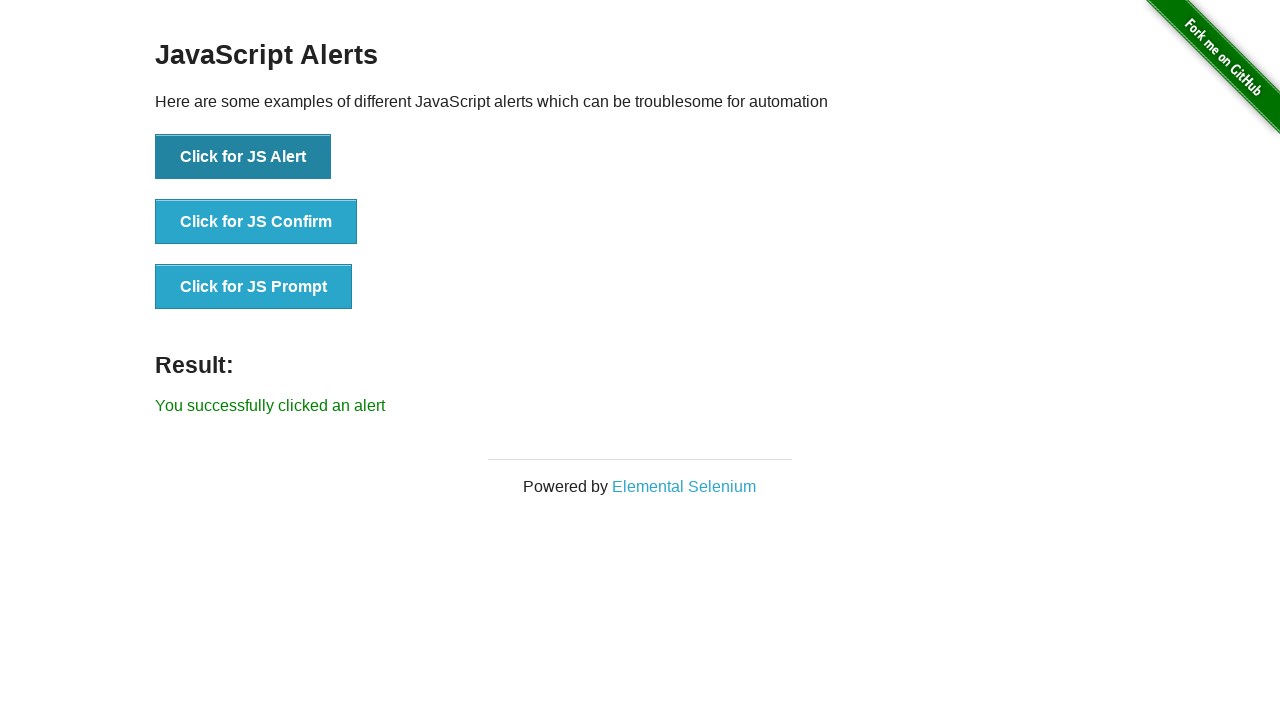

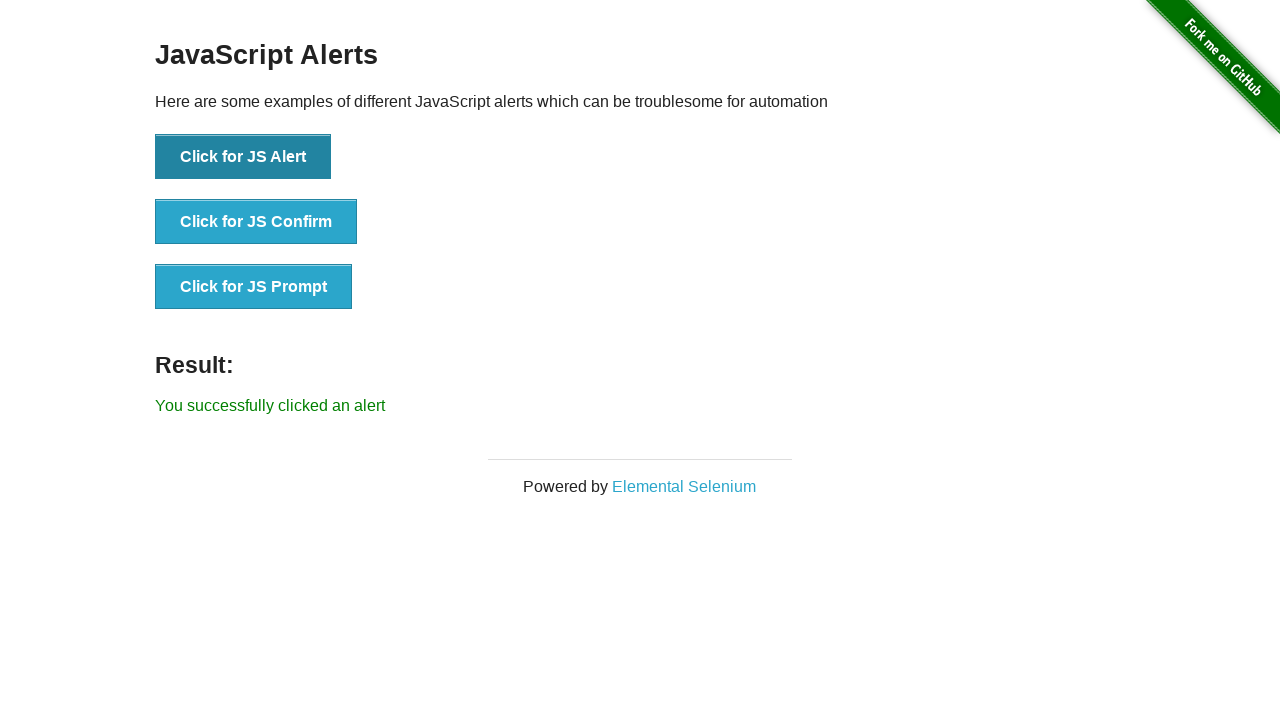